Completes a math puzzle by reading a hidden value from an element attribute, calculating the answer using a logarithmic formula, filling in the result, checking required checkboxes, and submitting the form.

Starting URL: http://suninjuly.github.io/get_attribute.html

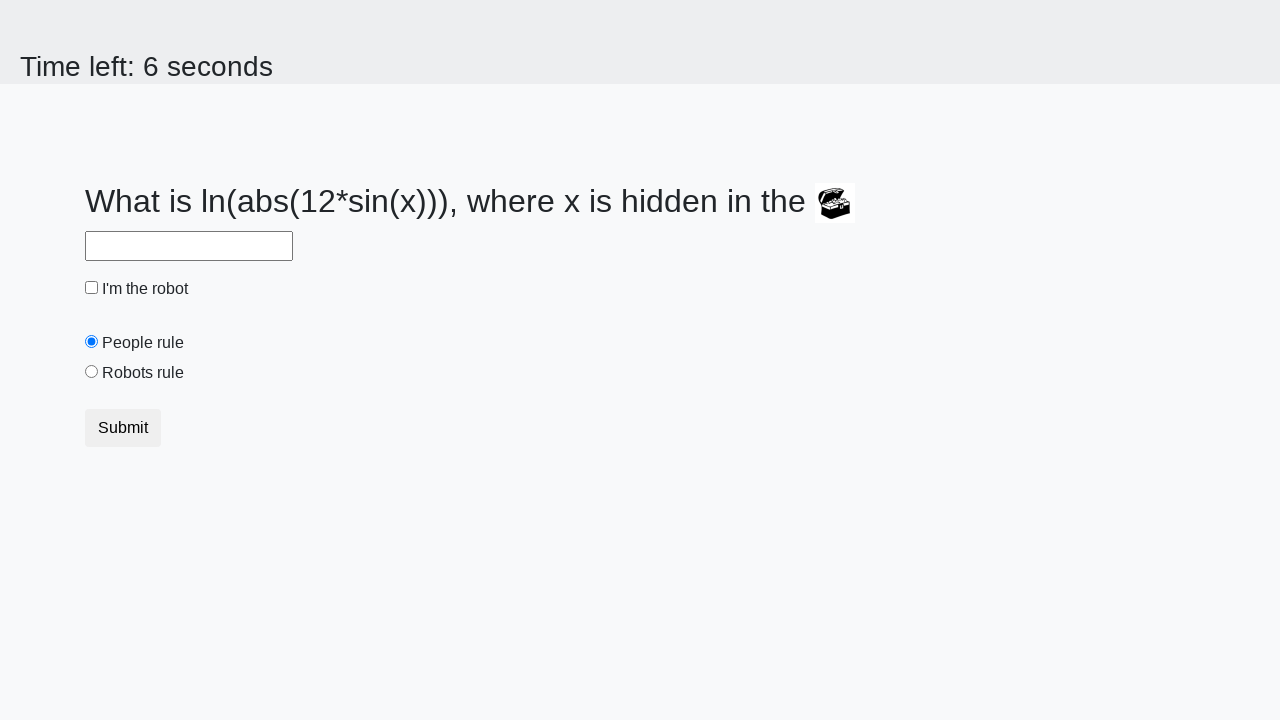

Retrieved hidden value from treasure element's valuex attribute
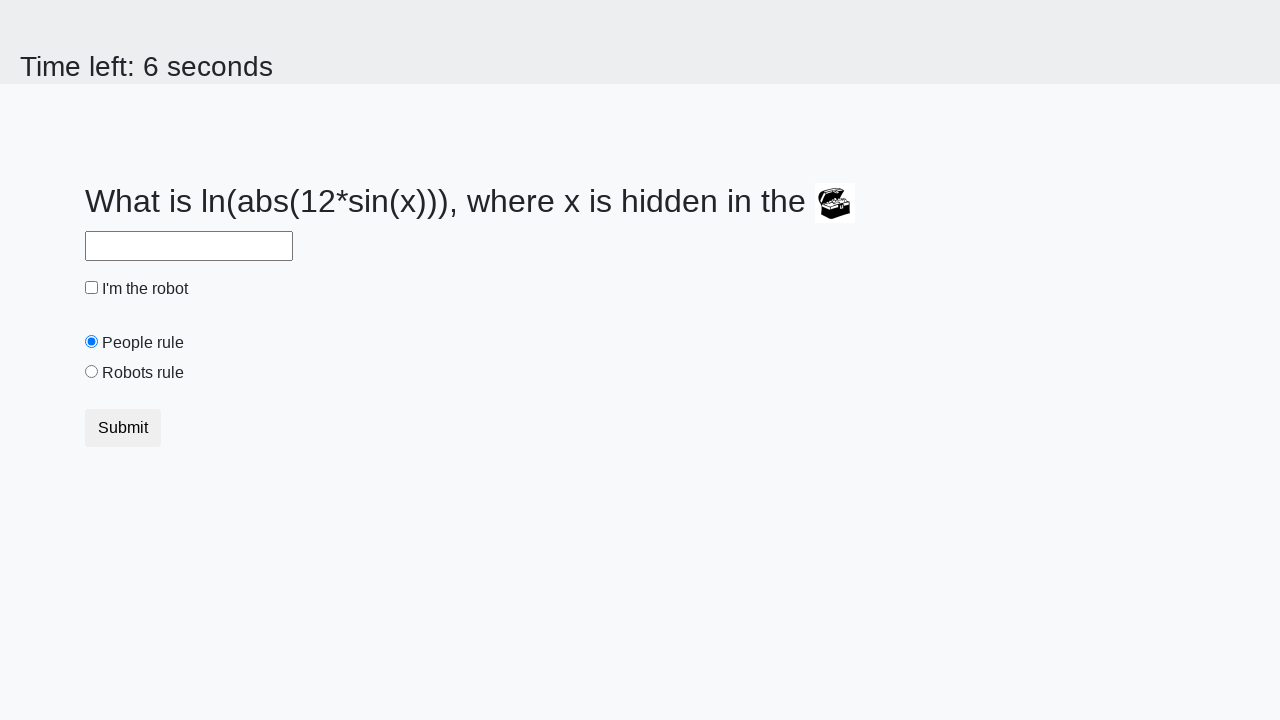

Calculated logarithmic formula result from hidden value
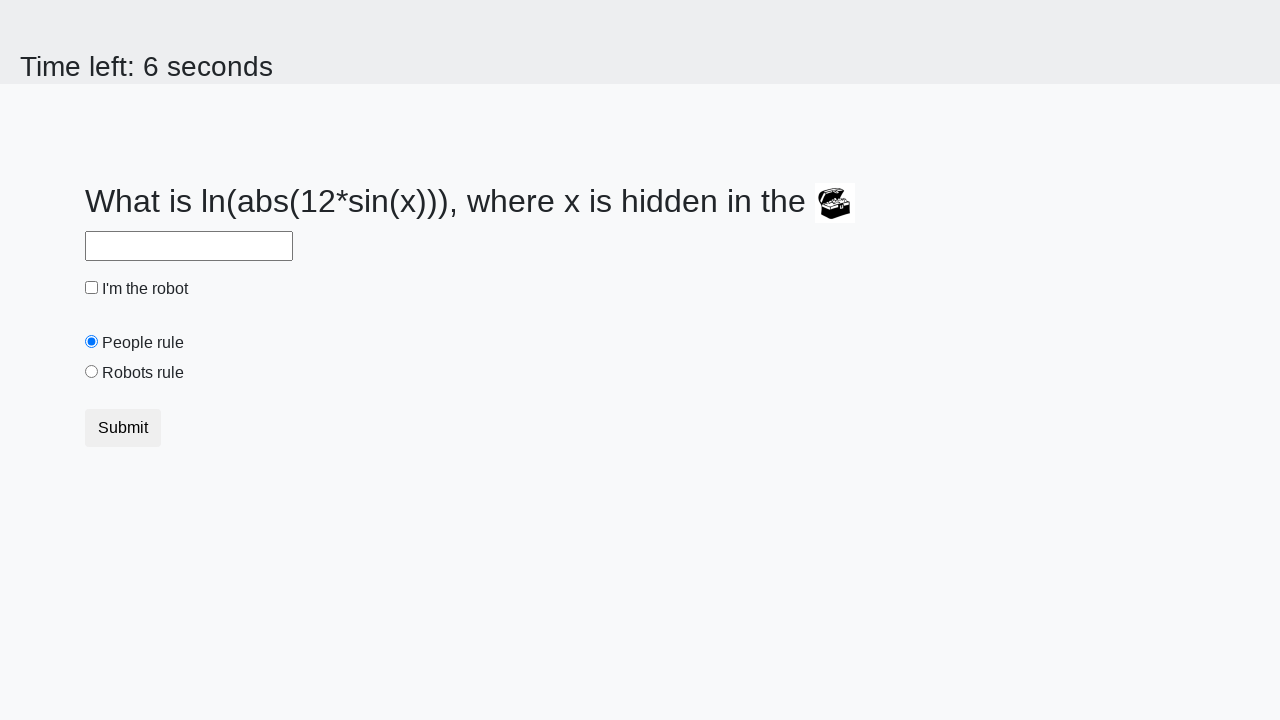

Filled answer field with calculated result on #answer
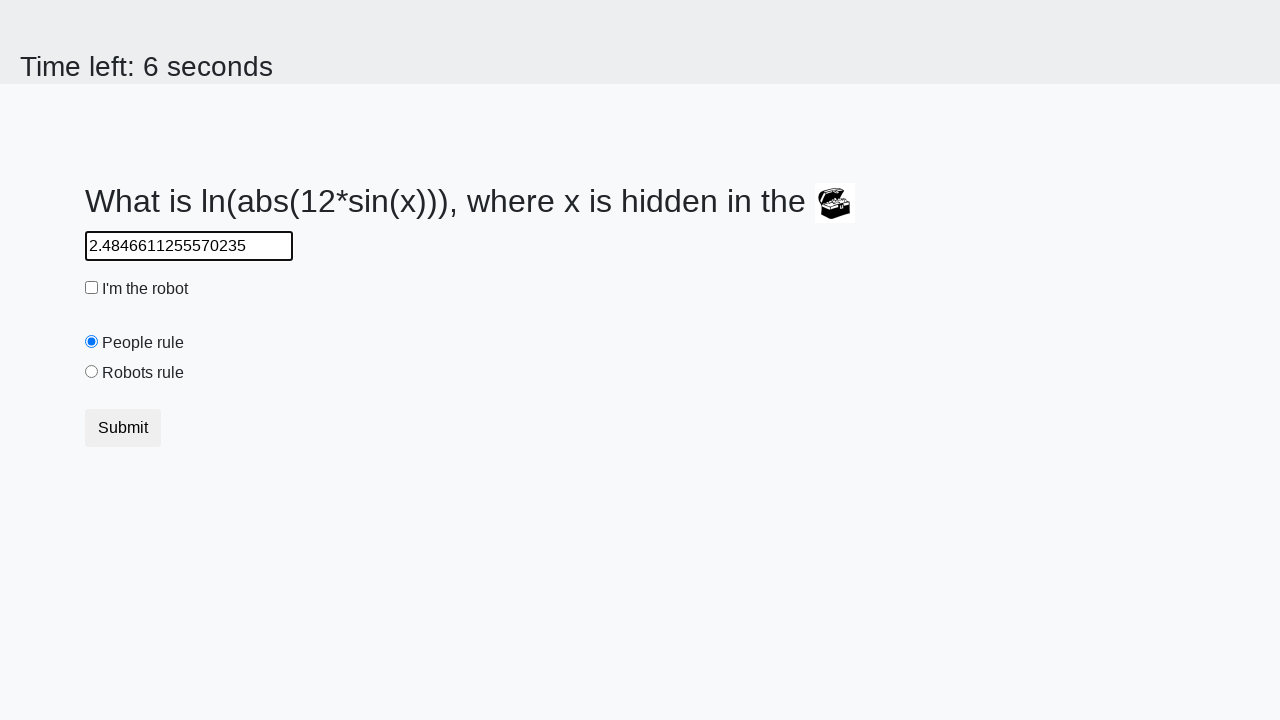

Checked the robot checkbox at (92, 288) on #robotCheckbox
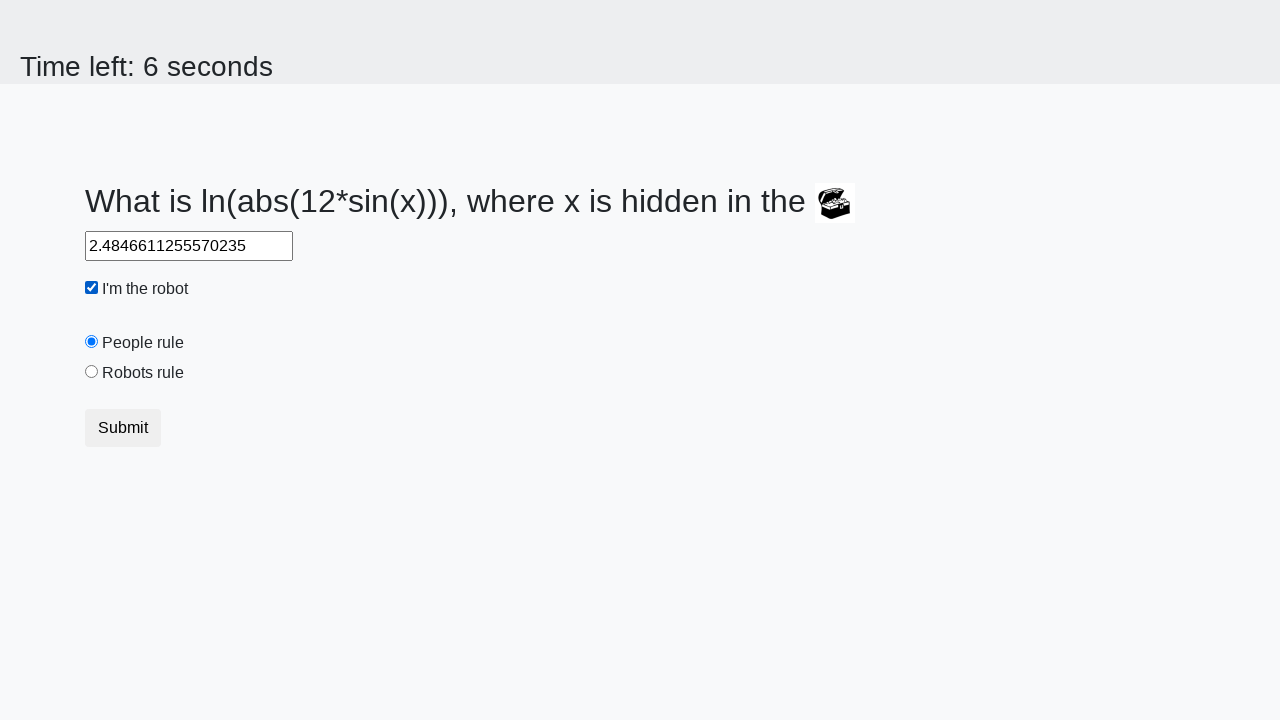

Checked the robots rule checkbox at (92, 372) on #robotsRule
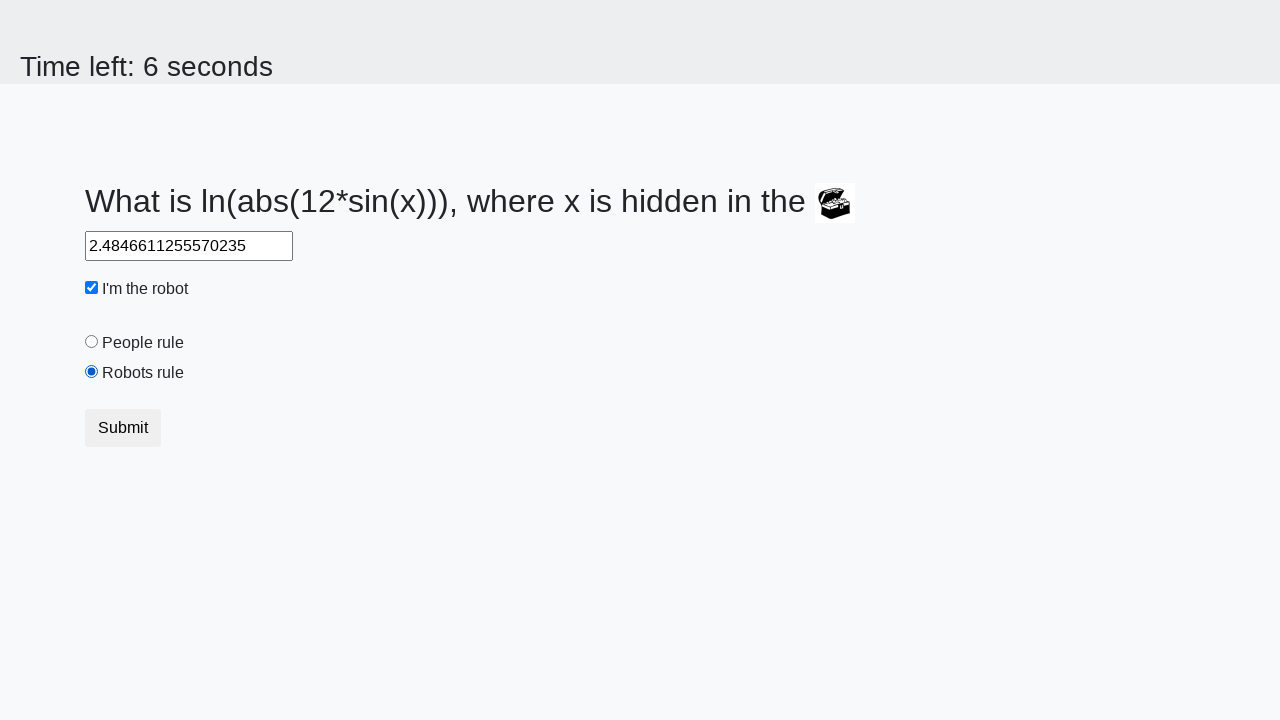

Clicked submit button to complete math puzzle form at (123, 428) on .btn.btn-default
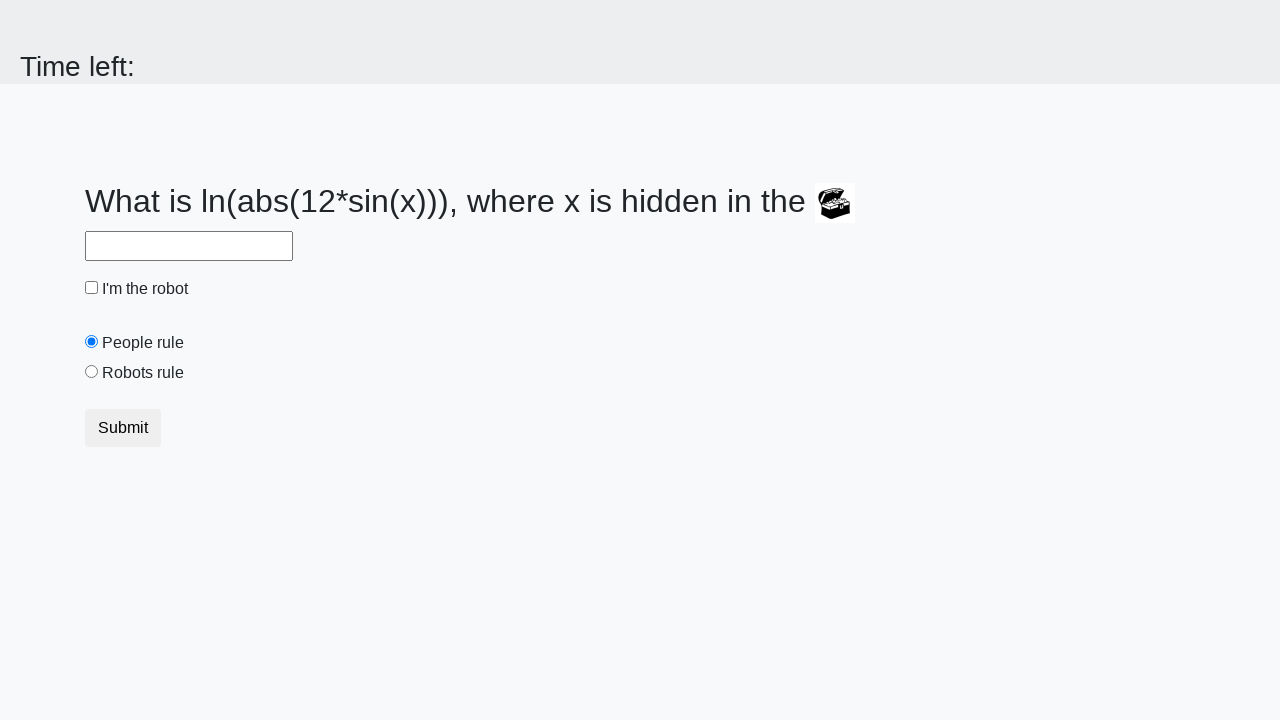

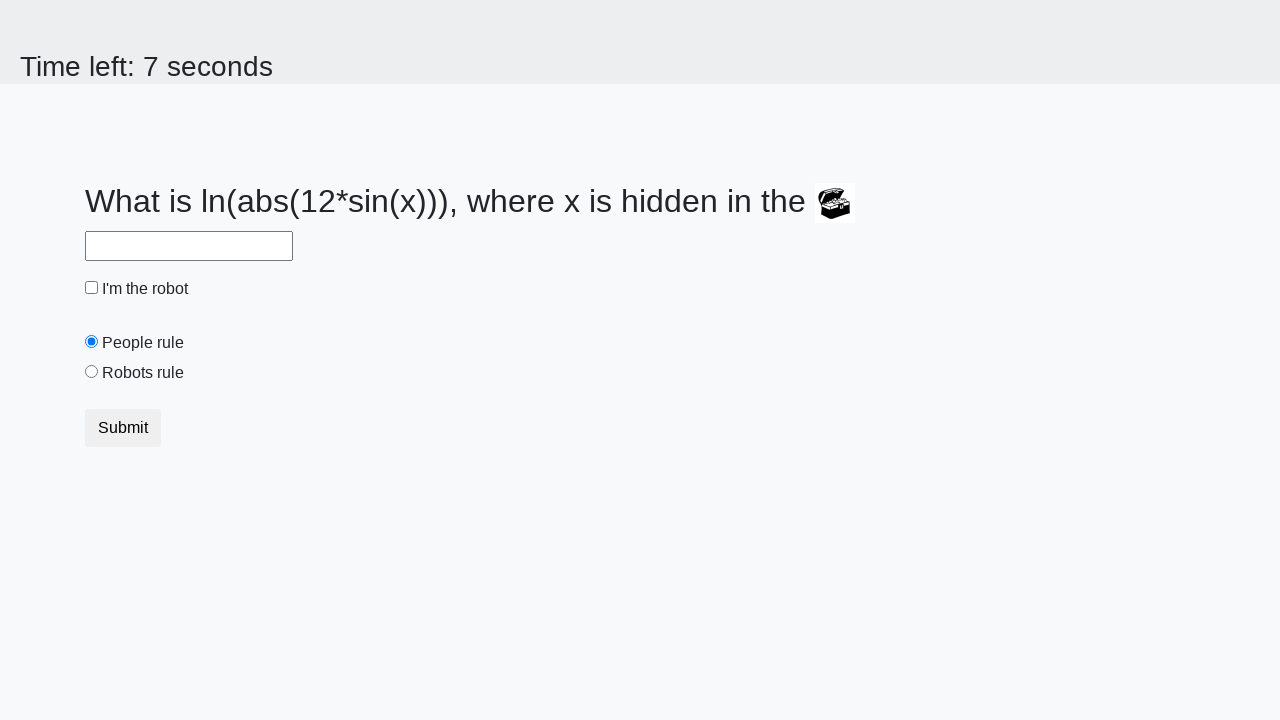